Tests file download functionality by navigating to a download page, clicking a download link, and verifying the file downloads successfully.

Starting URL: https://the-internet.herokuapp.com/download

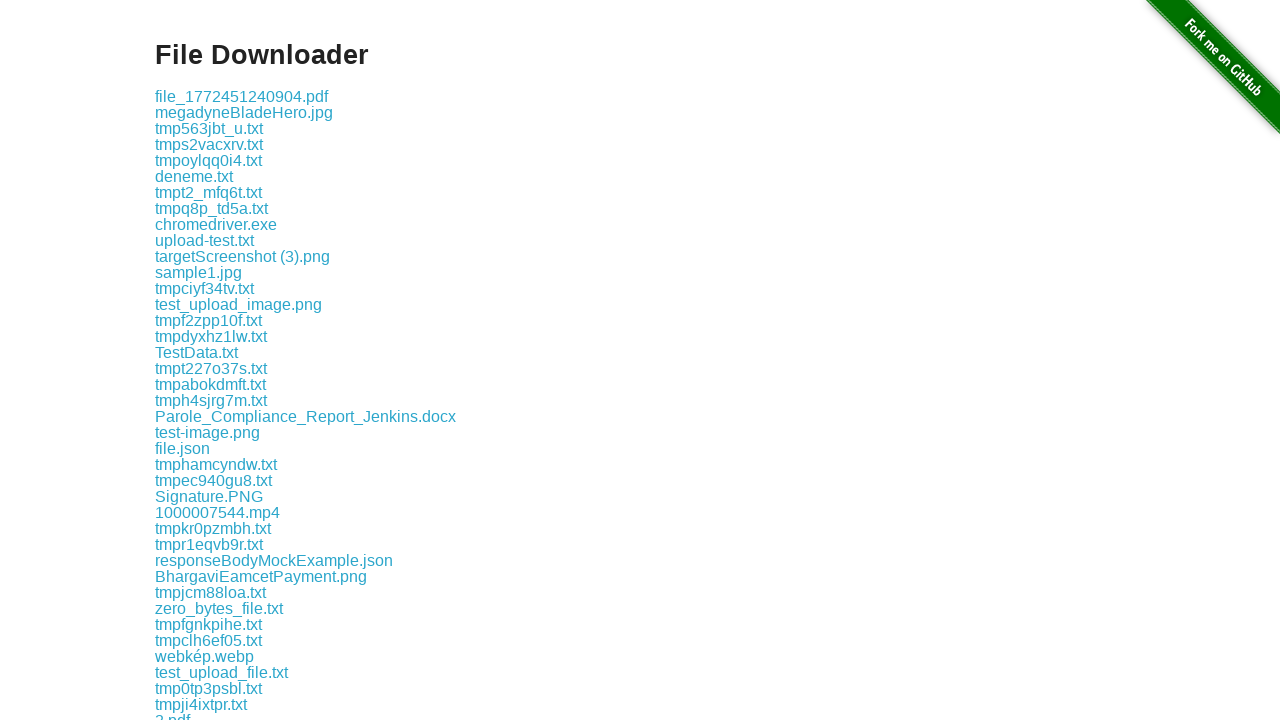

Navigated to download page
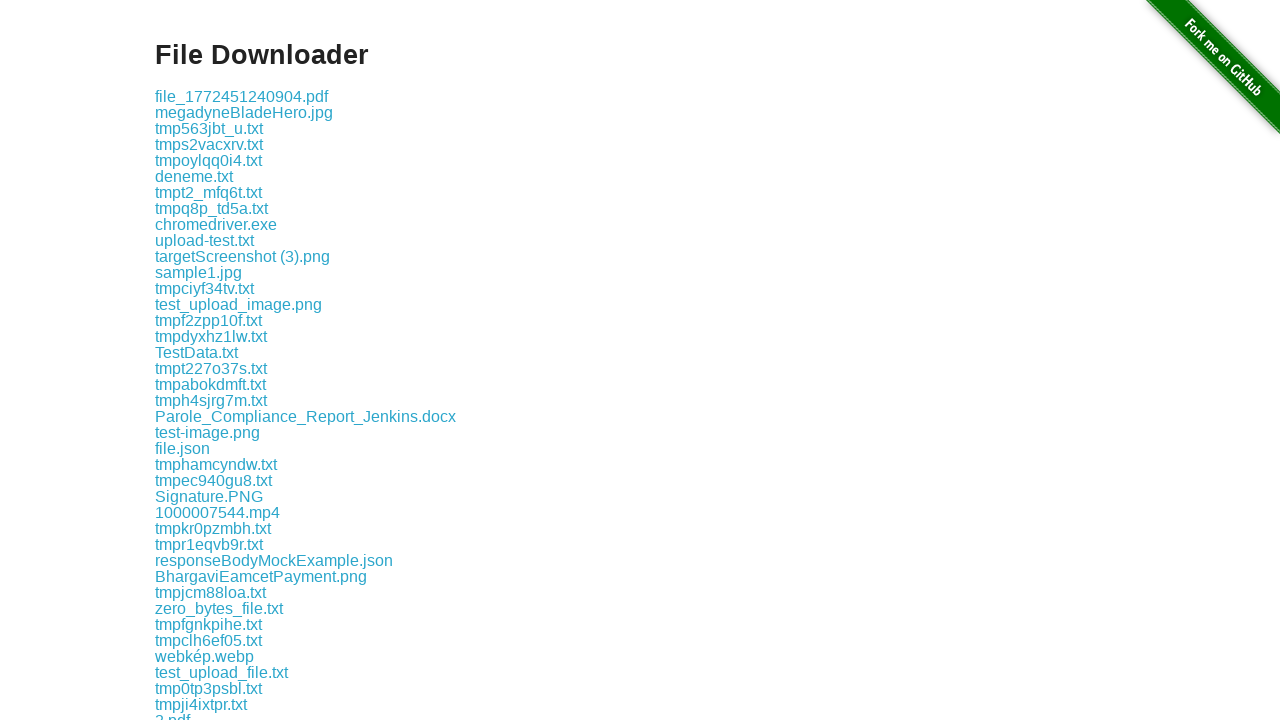

Clicked the first download link at (242, 96) on .example a >> nth=0
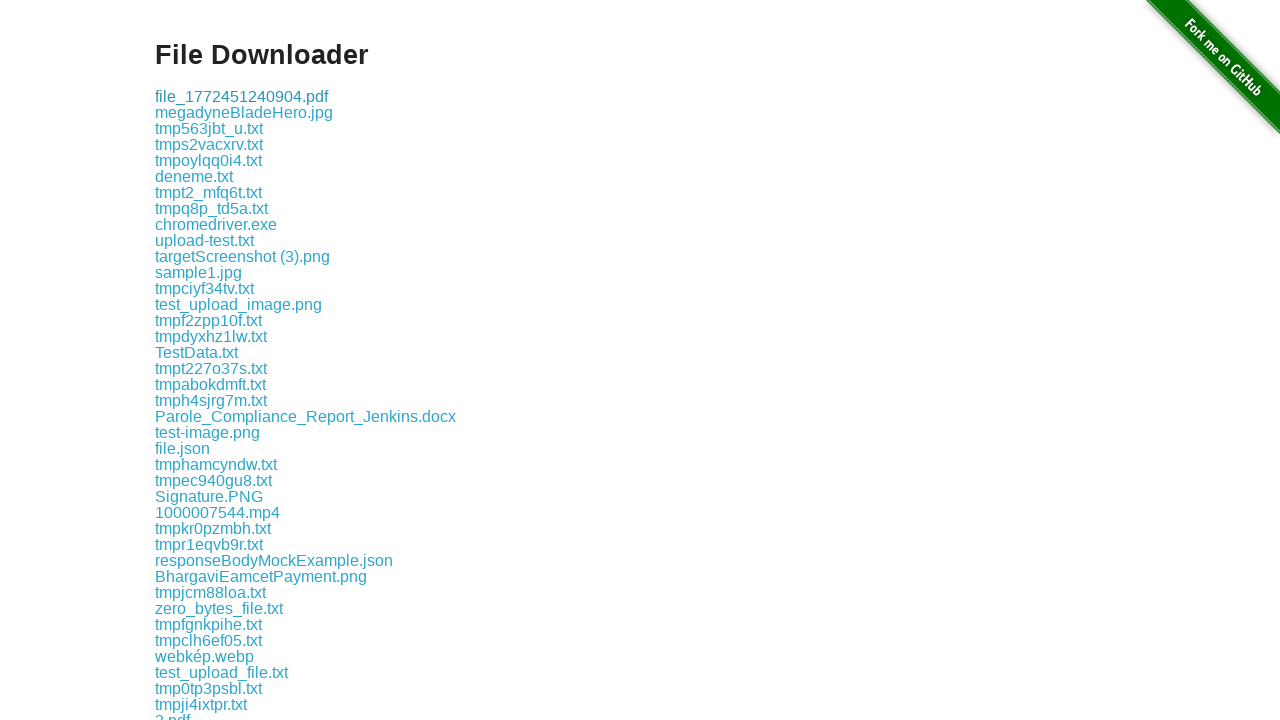

Waited 2 seconds for file download to complete
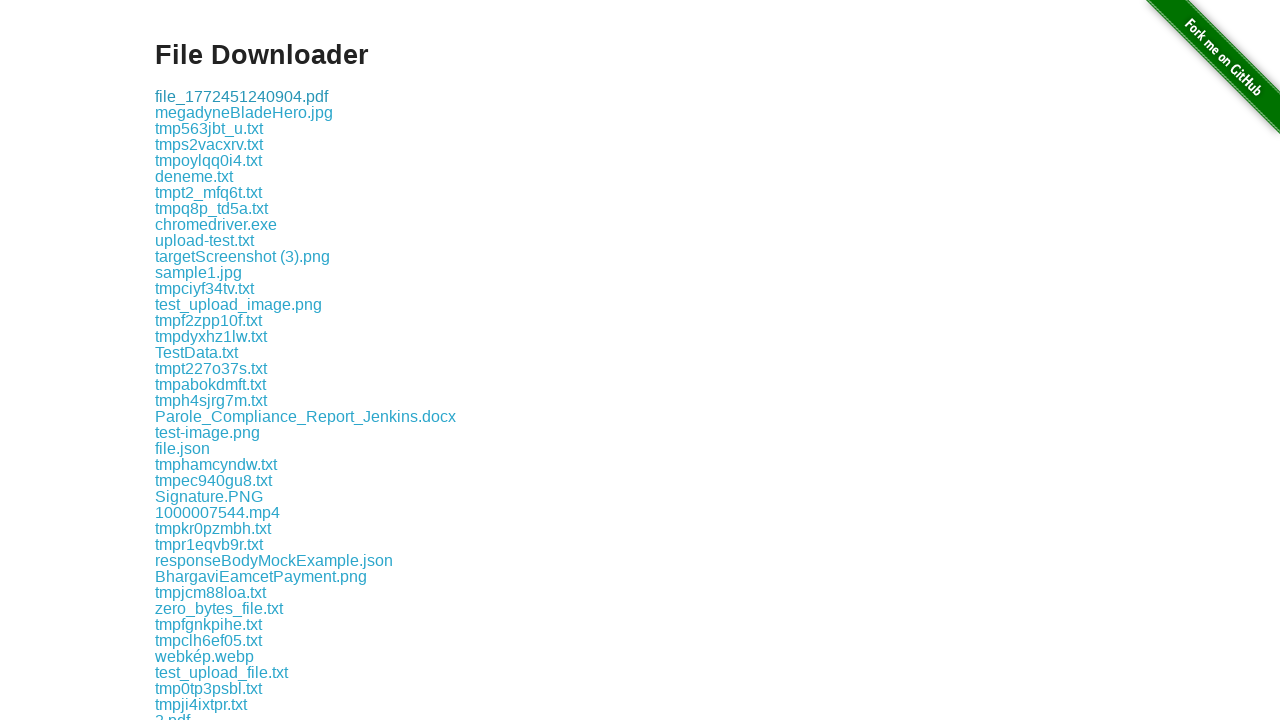

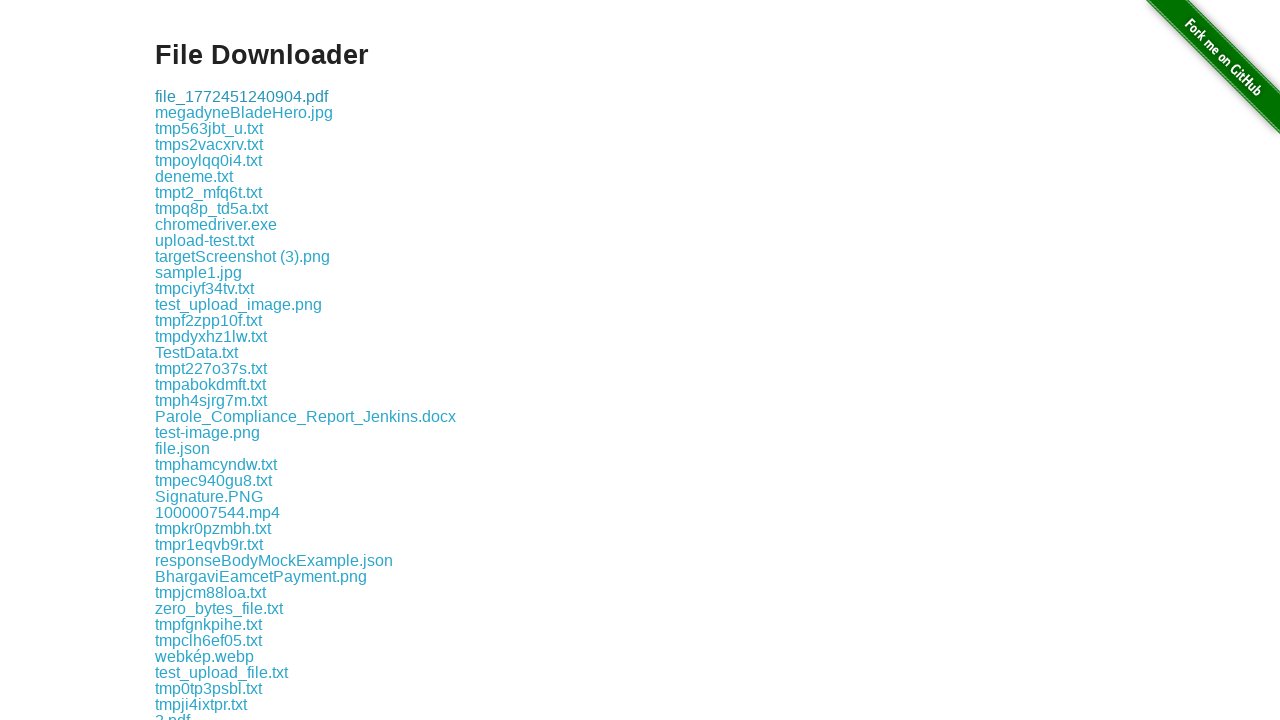